Tests clicking a collapsible div, waits for the div to become visible, then clicks the about link and verifies the heading text

Starting URL: https://eviltester.github.io/synchole/collapseable.html

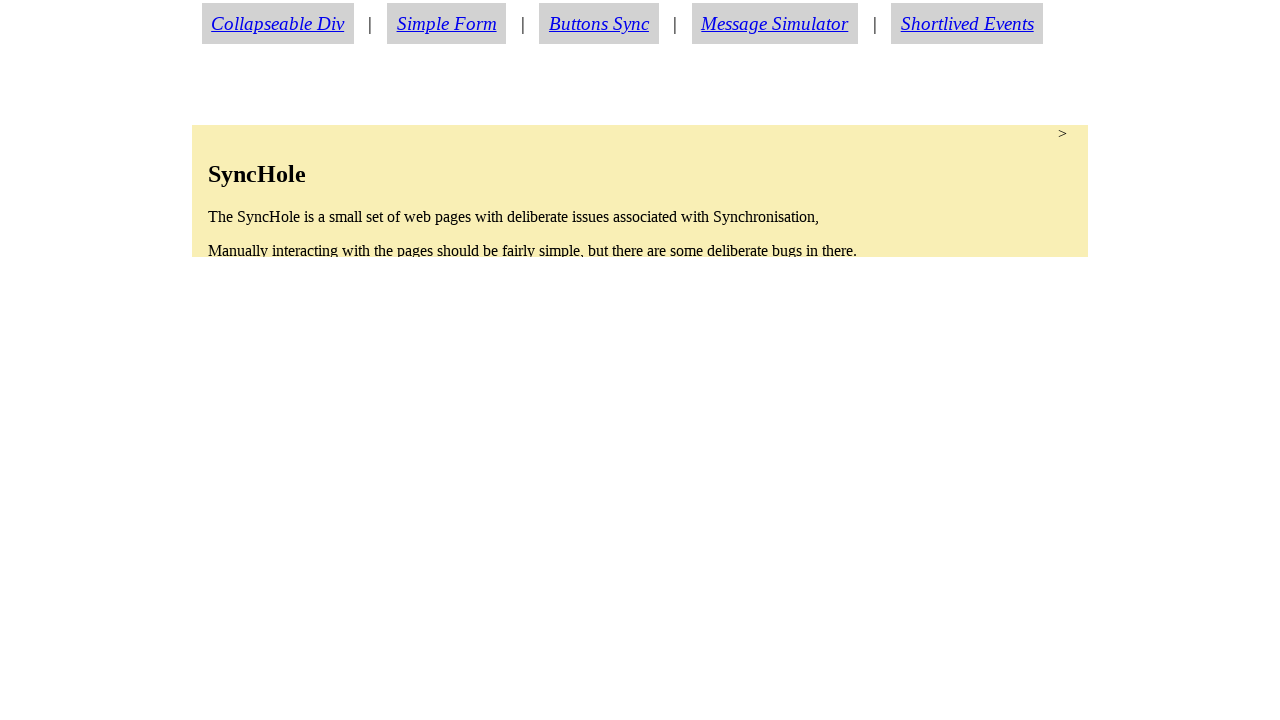

Clicked collapsible div to expand it at (640, 191) on div#collapsable
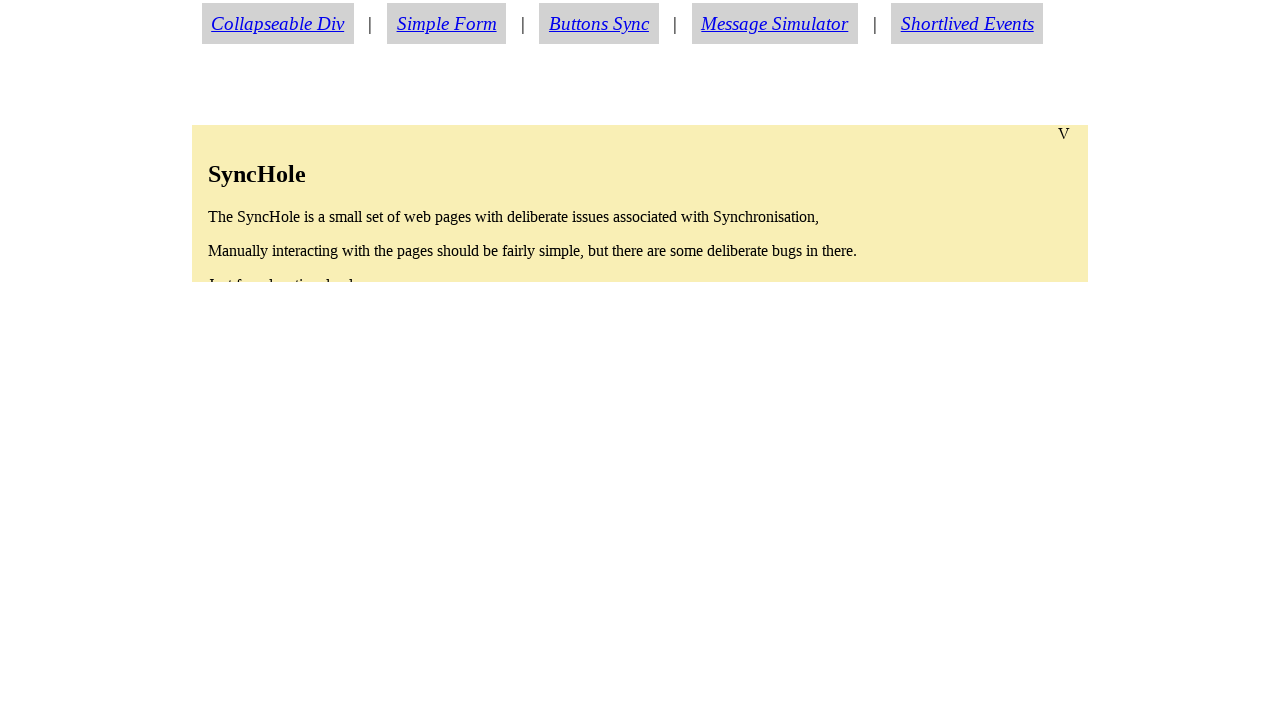

Waited for collapsible div to become visible
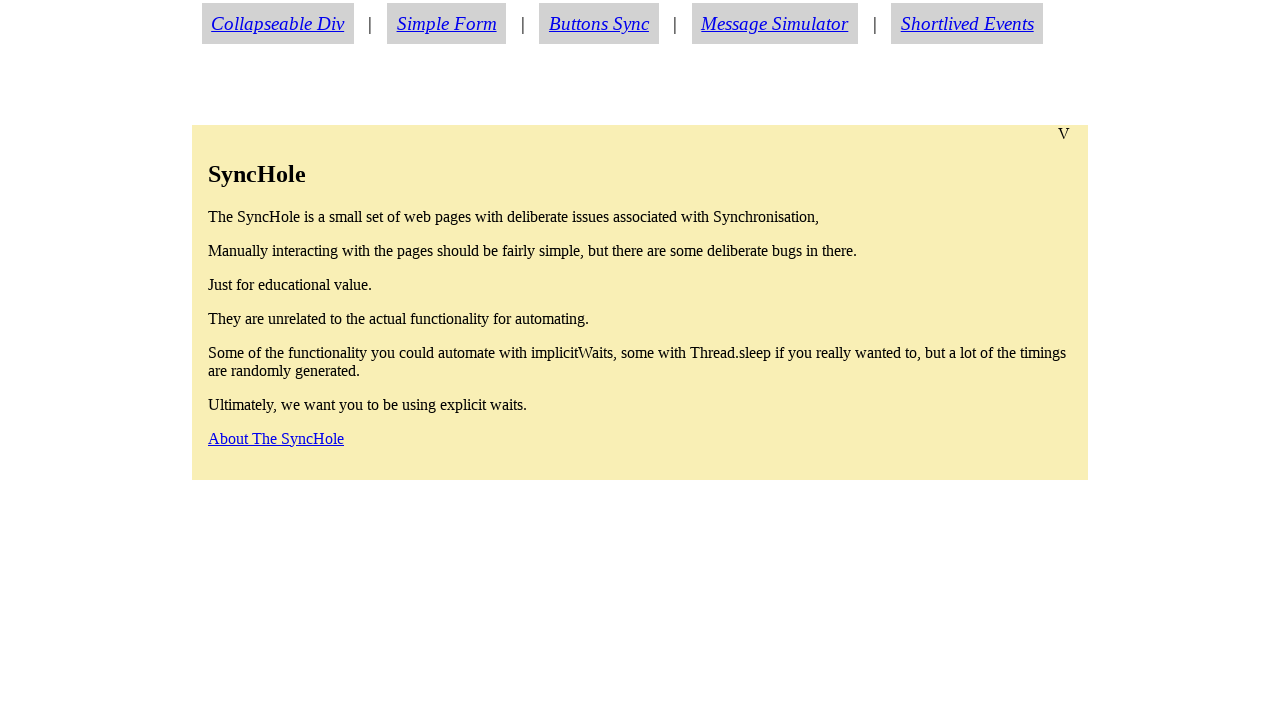

Clicked about link at (276, 438) on #aboutlink
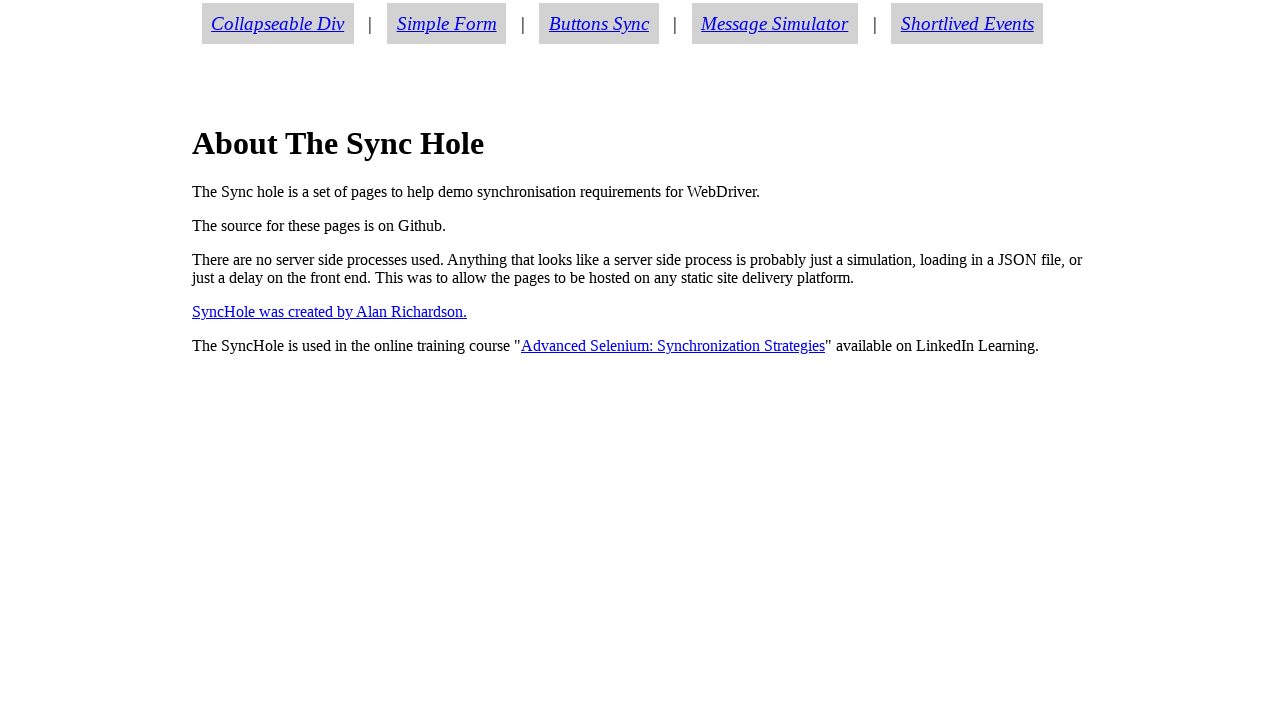

Waited for page heading to load
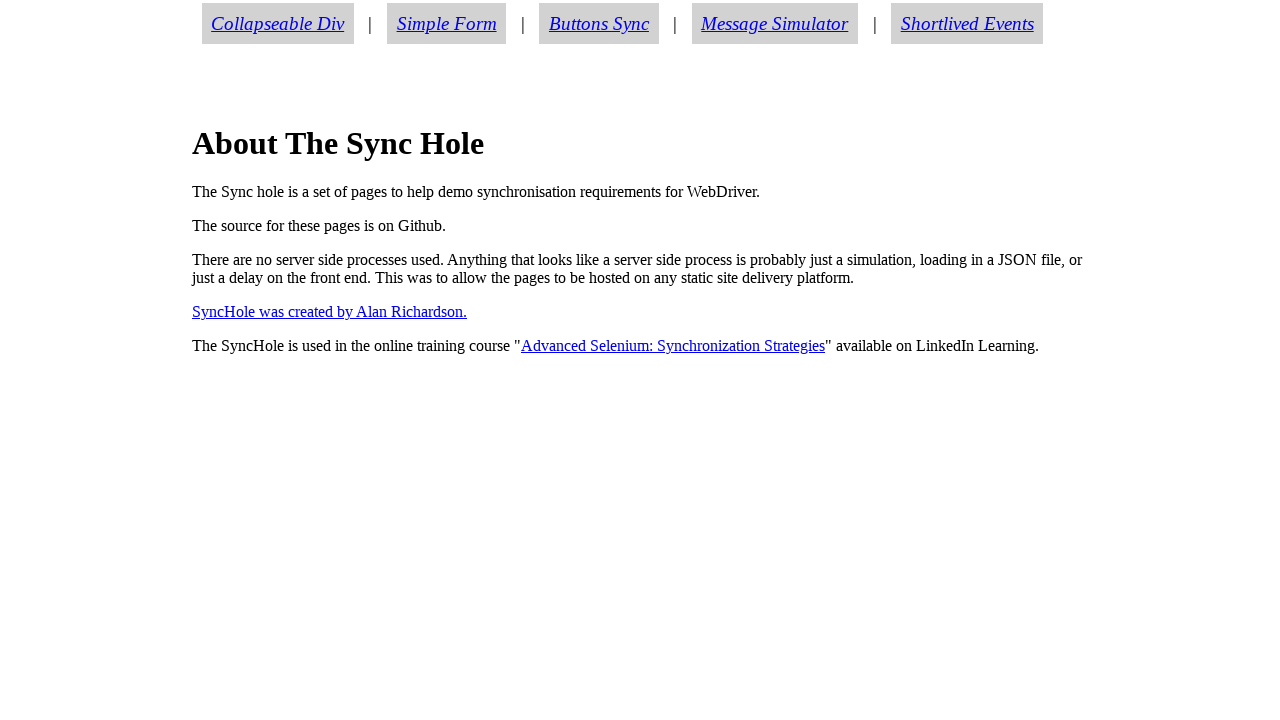

Verified page heading text is 'About The Sync Hole'
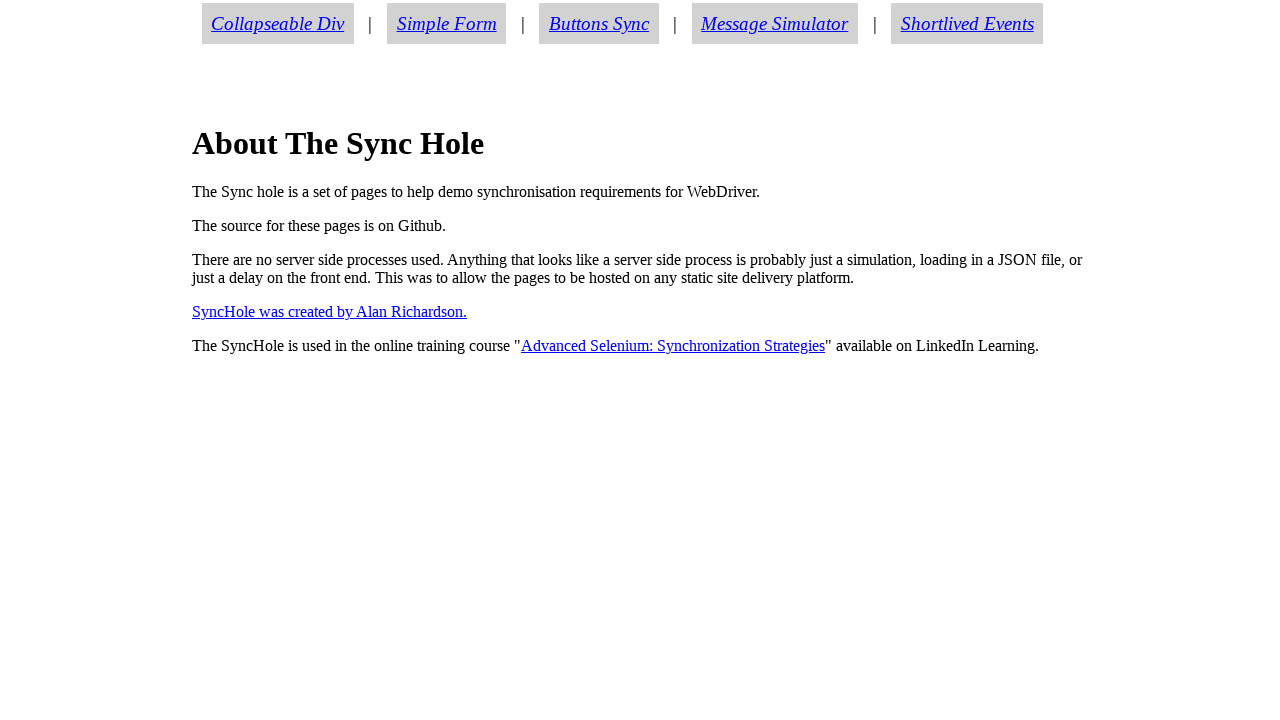

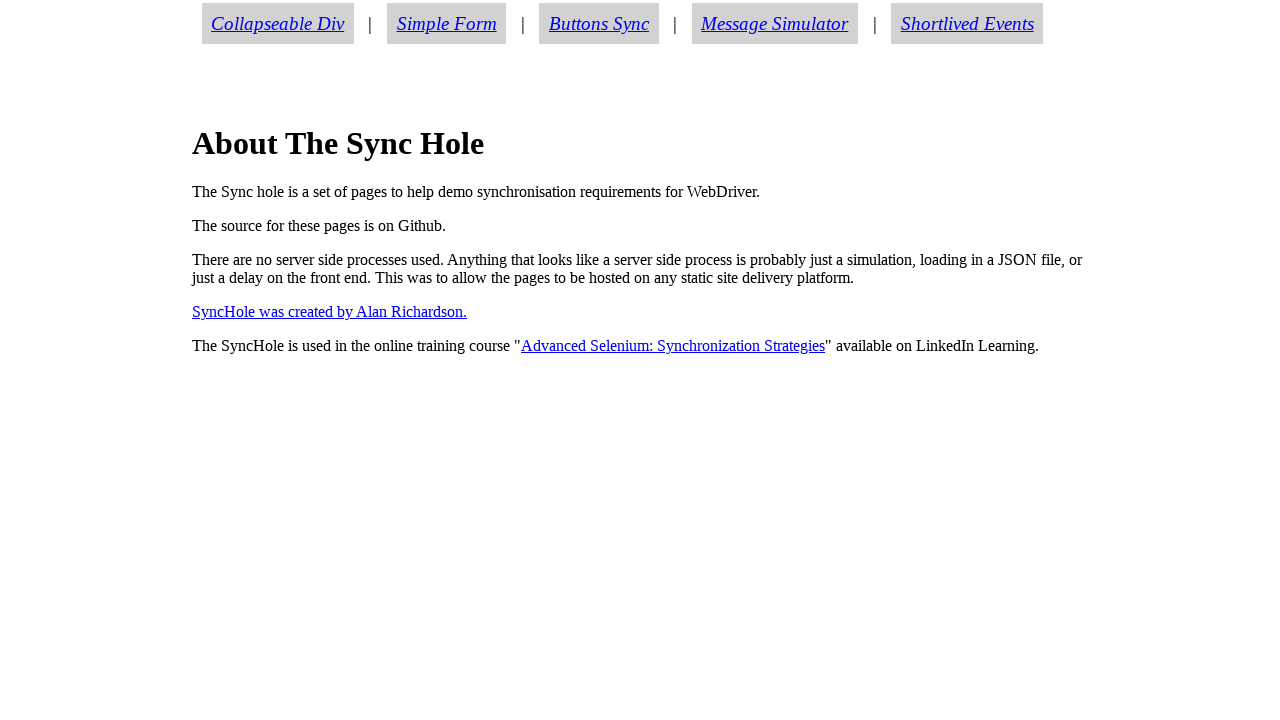